Tests adding multiple todo items and verifies each one has the correct text

Starting URL: https://demo.playwright.dev/todomvc/

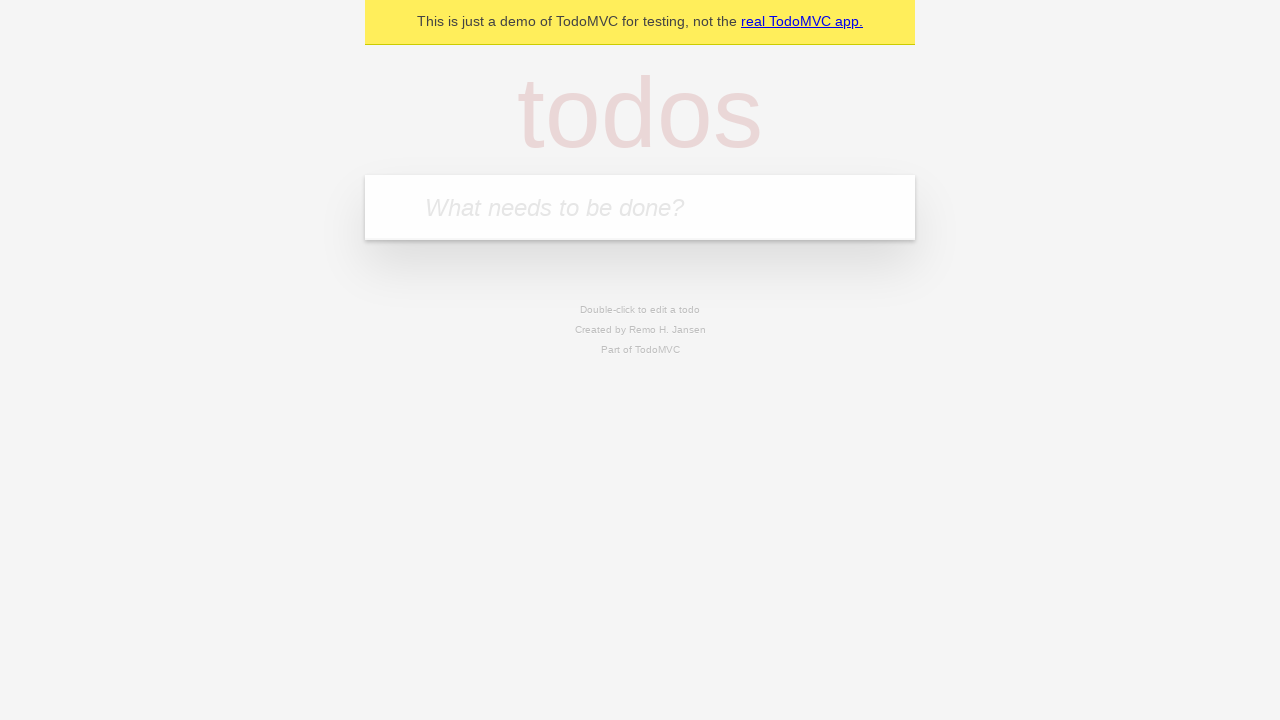

Navigated to TodoMVC demo application
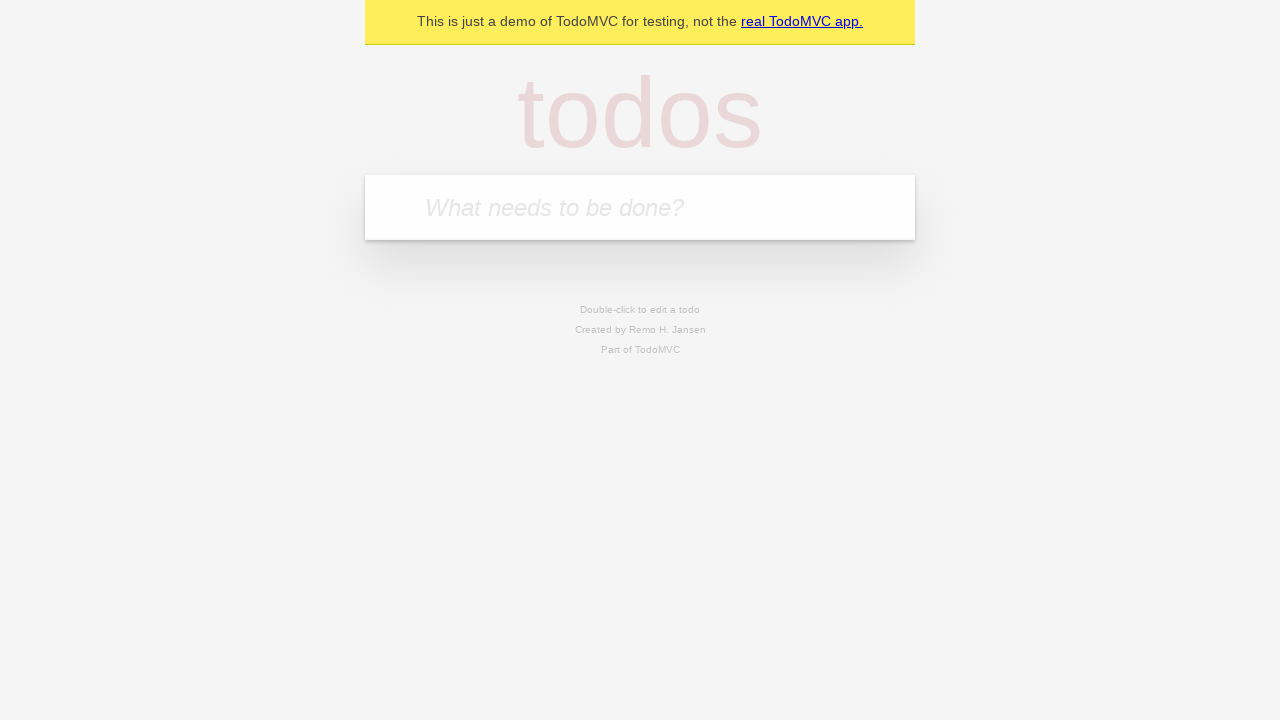

Filled new todo input with 'Soft assertion test 1' on .new-todo
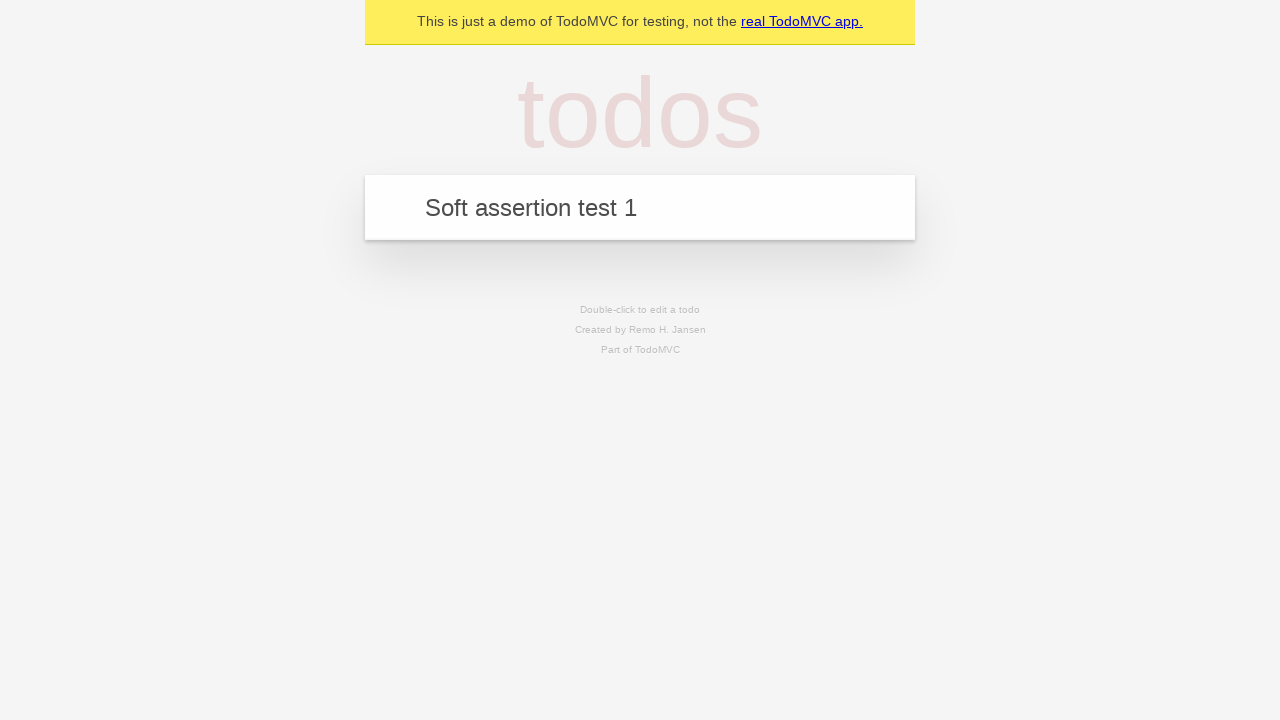

Pressed Enter to add todo 'Soft assertion test 1' on .new-todo
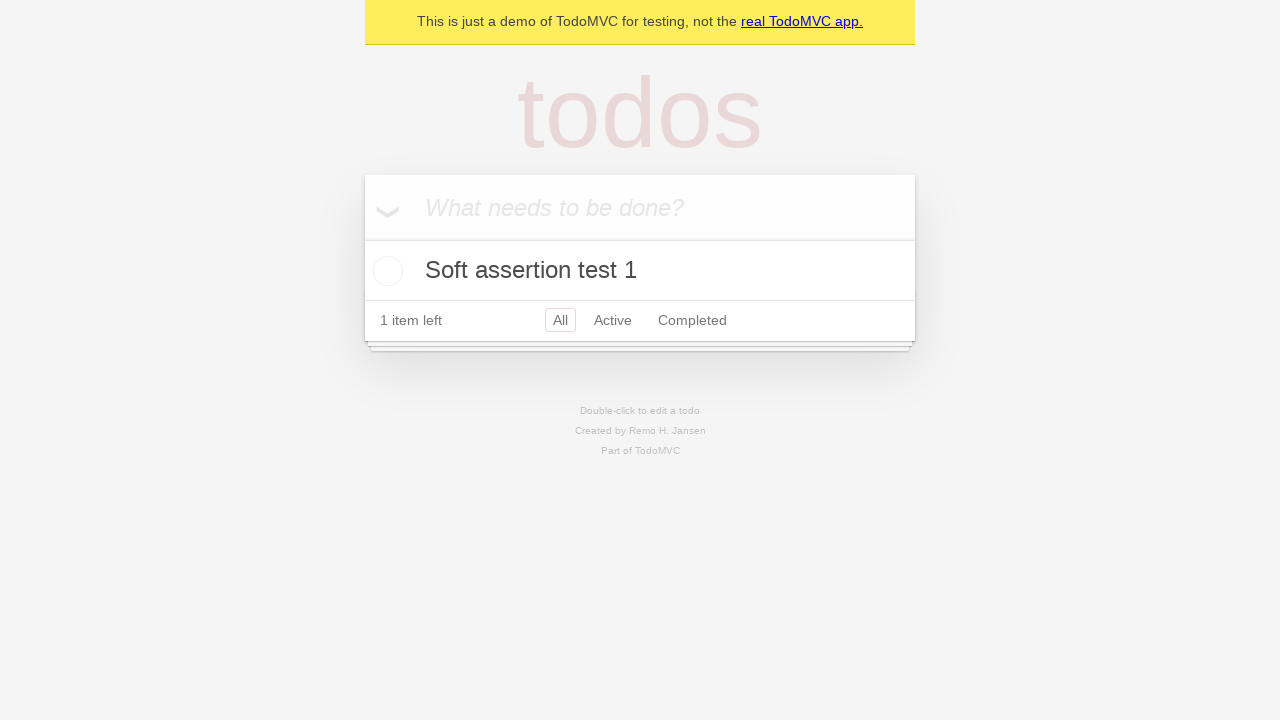

Filled new todo input with 'Soft assertion test 2' on .new-todo
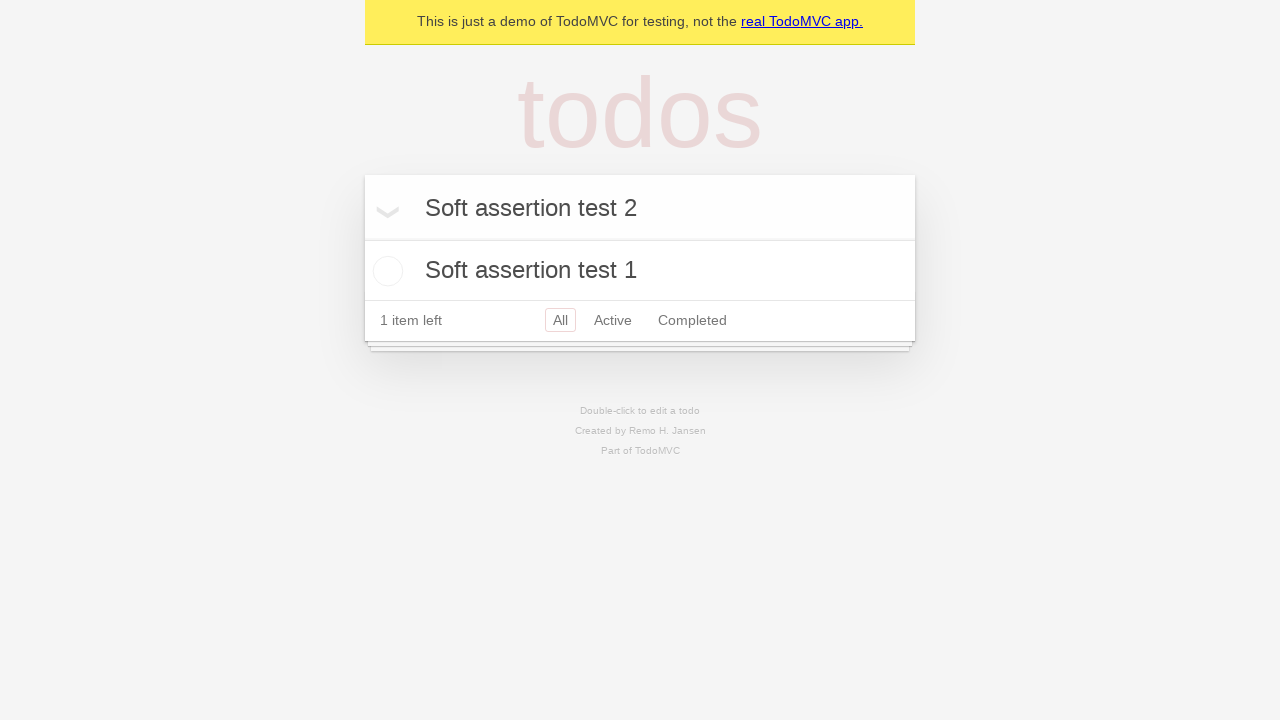

Pressed Enter to add todo 'Soft assertion test 2' on .new-todo
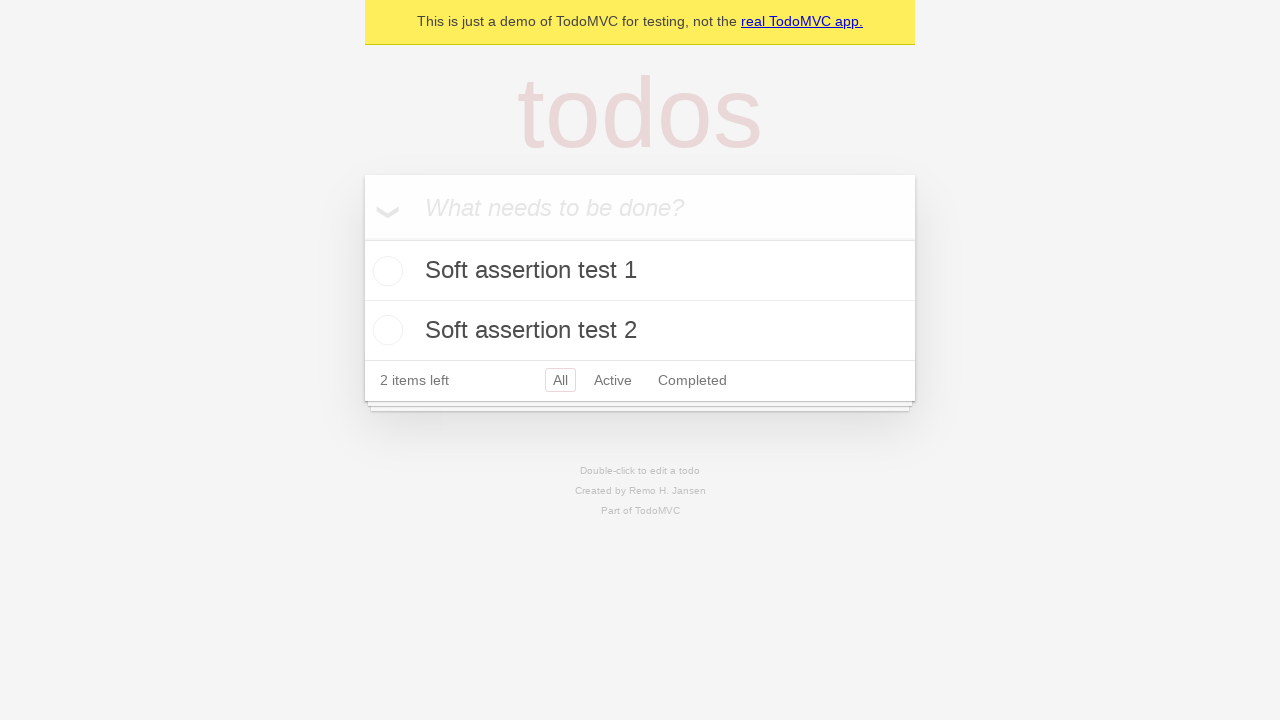

Filled new todo input with 'Soft assertion test 3' on .new-todo
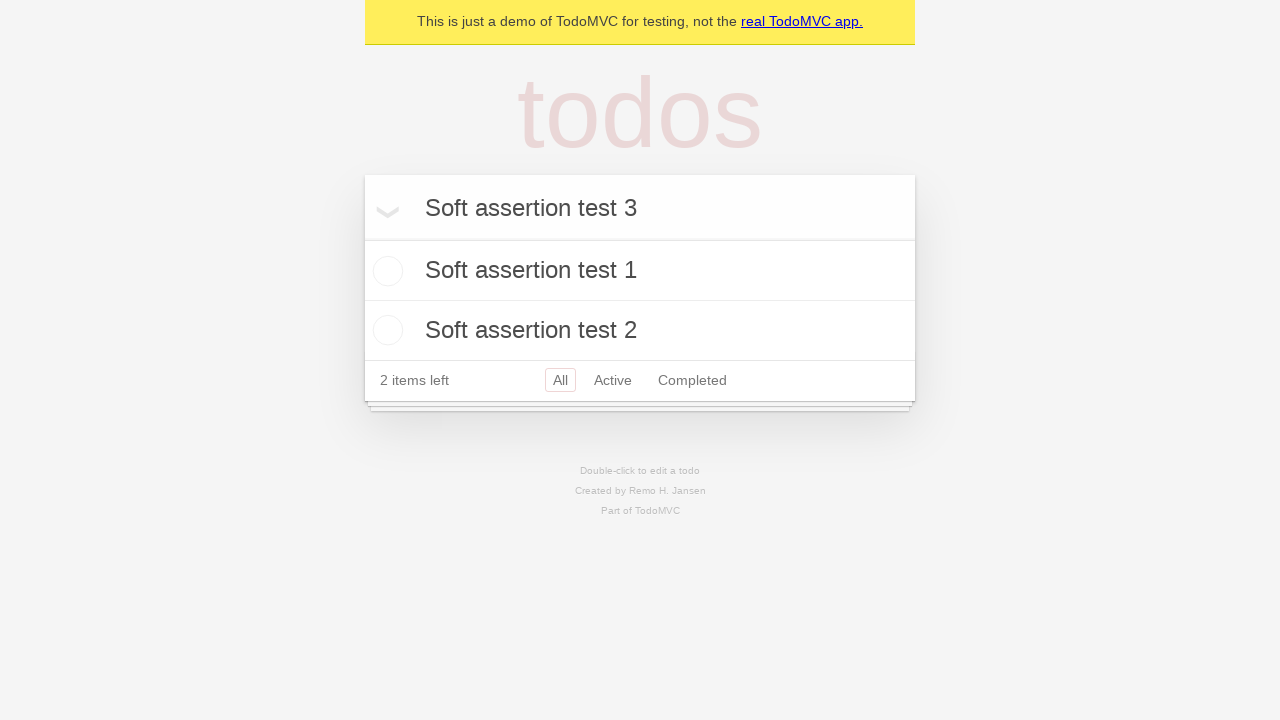

Pressed Enter to add todo 'Soft assertion test 3' on .new-todo
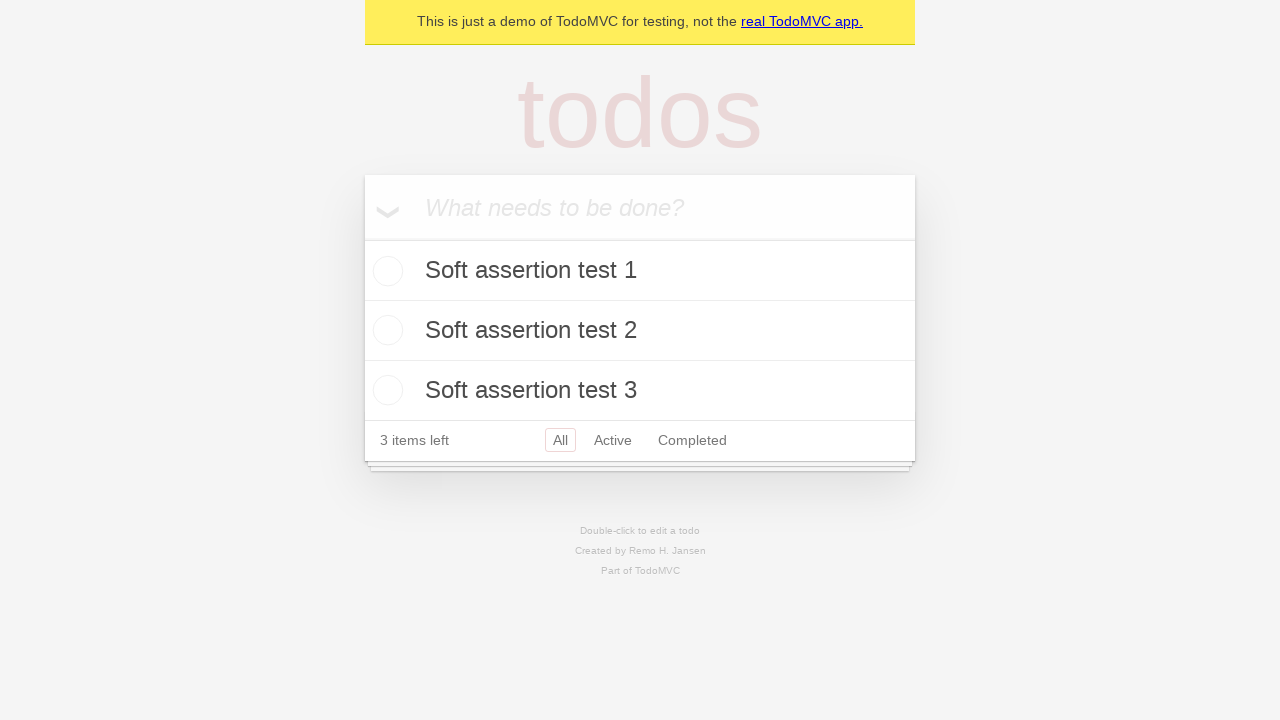

Waited for all 3 todo items to appear in the list
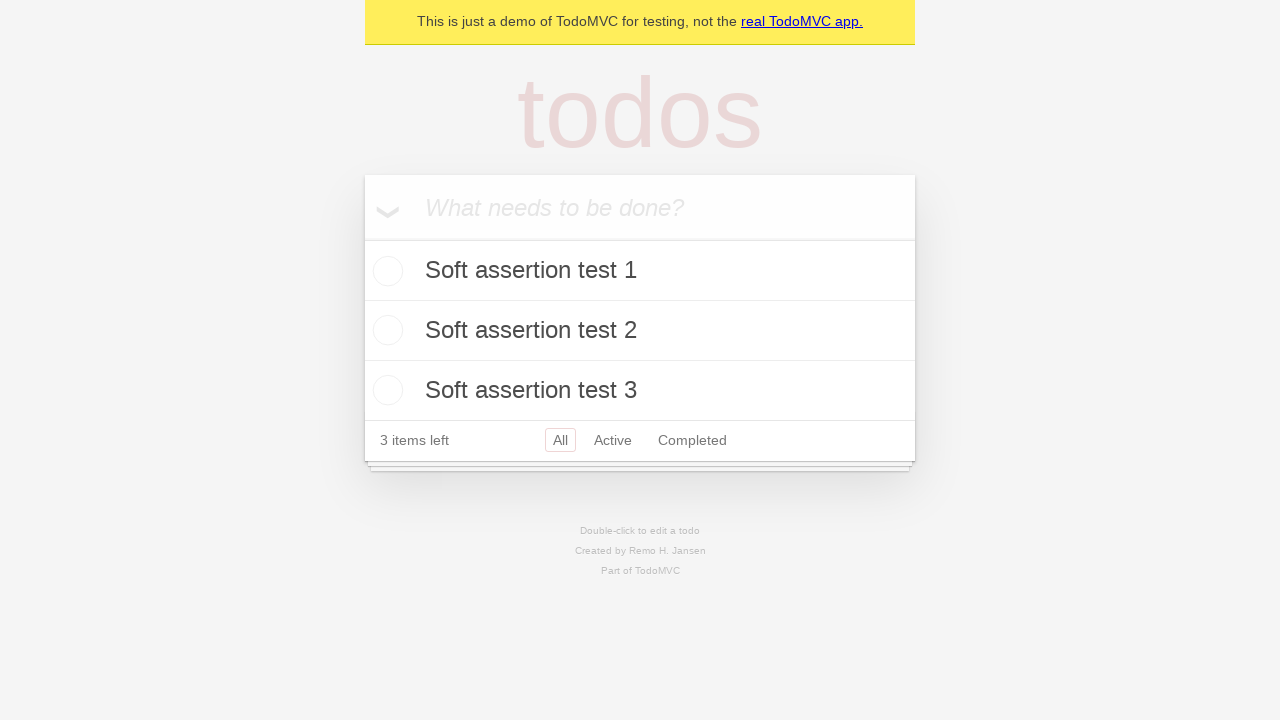

Verified that exactly 3 todo items are present
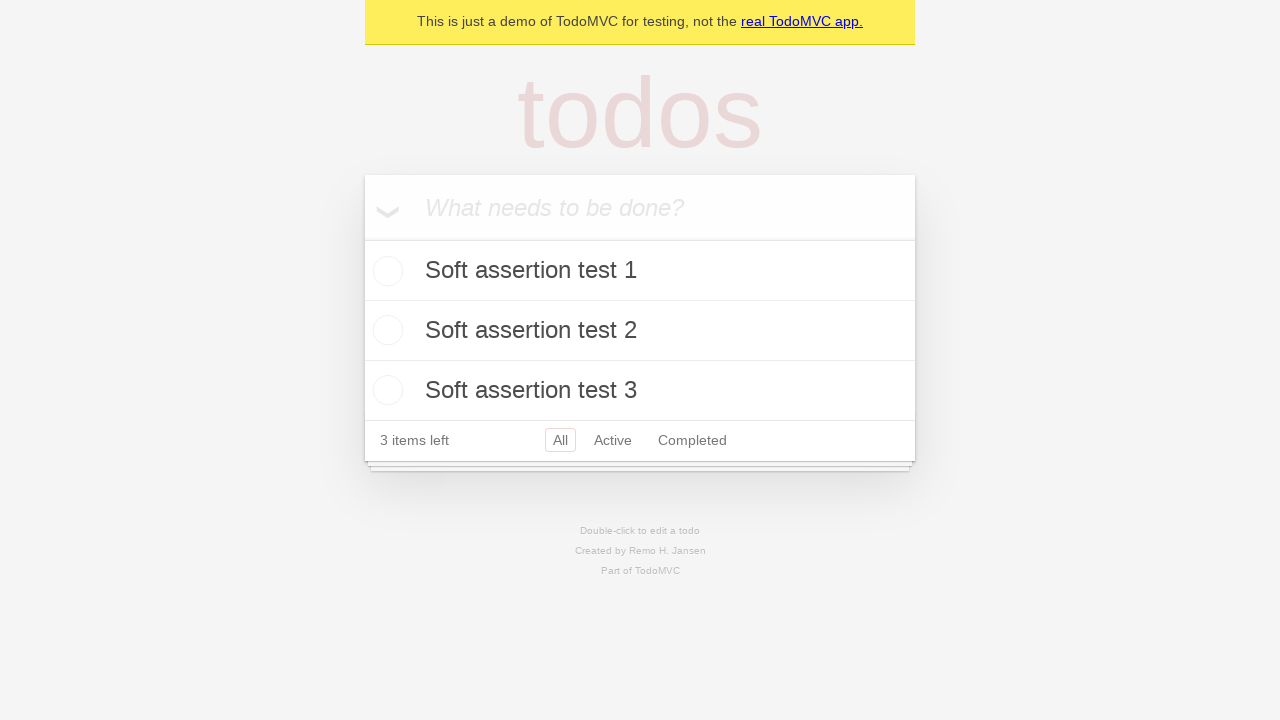

Verified todo item 1 has correct text 'Soft assertion test 1'
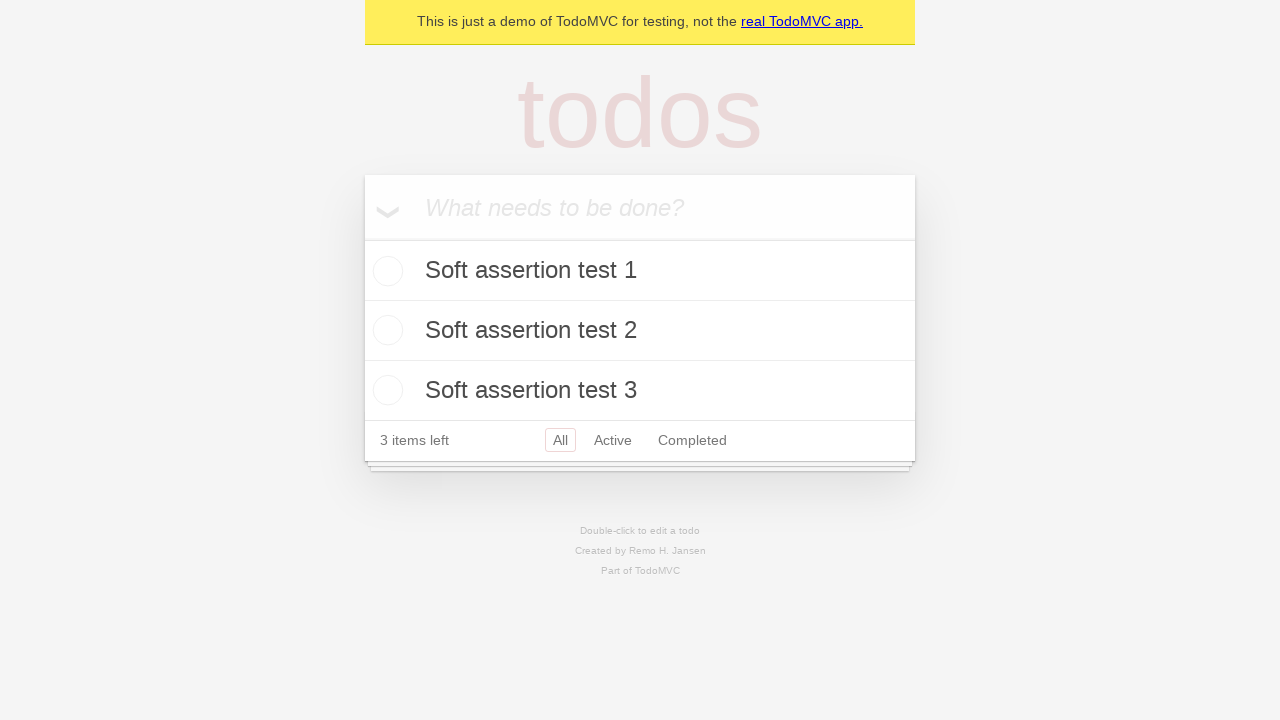

Verified todo item 2 has correct text 'Soft assertion test 2'
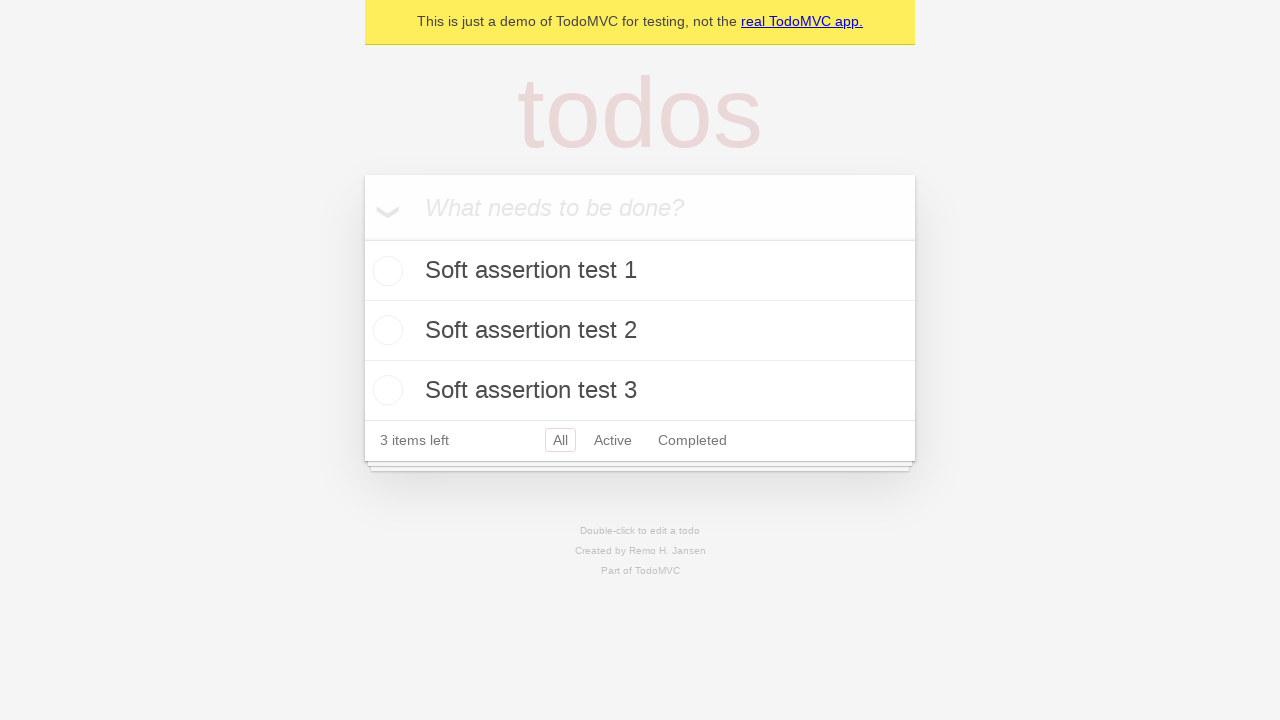

Verified todo item 3 has correct text 'Soft assertion test 3'
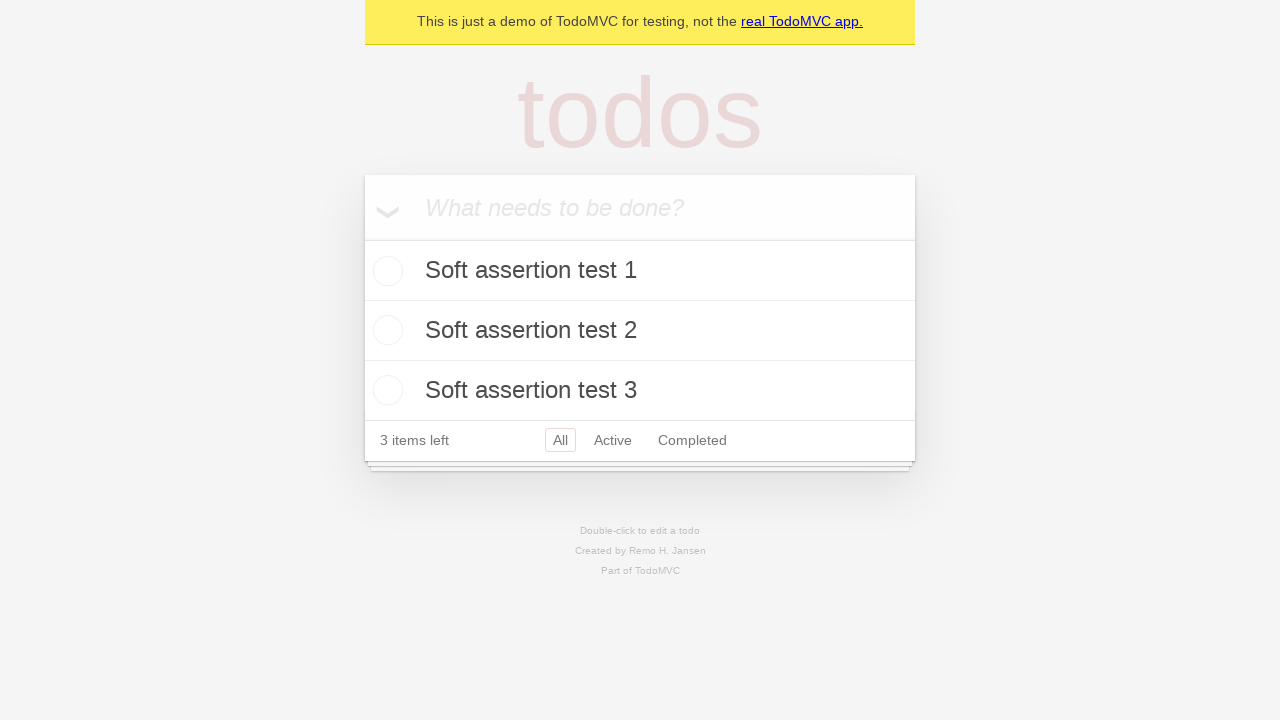

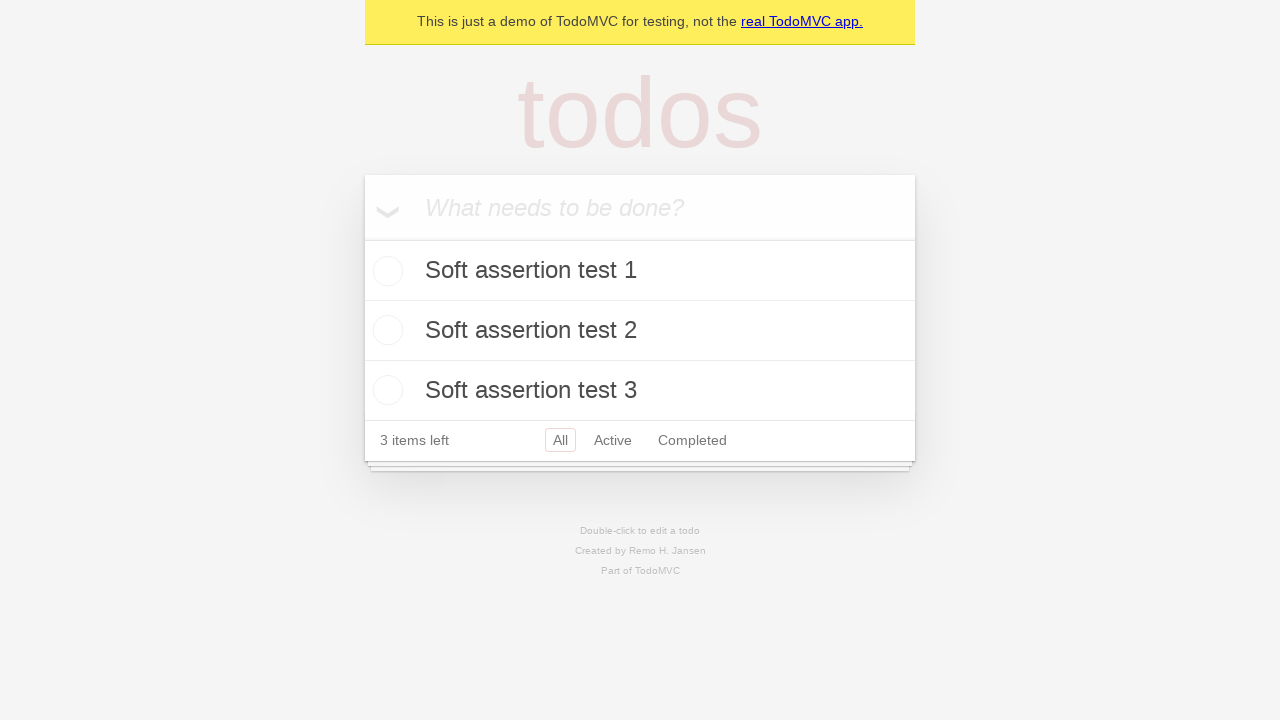